Clicks on the Documentation link and verifies that the version number element (v4.0) is displayed on the page

Starting URL: https://www.selenium.dev/

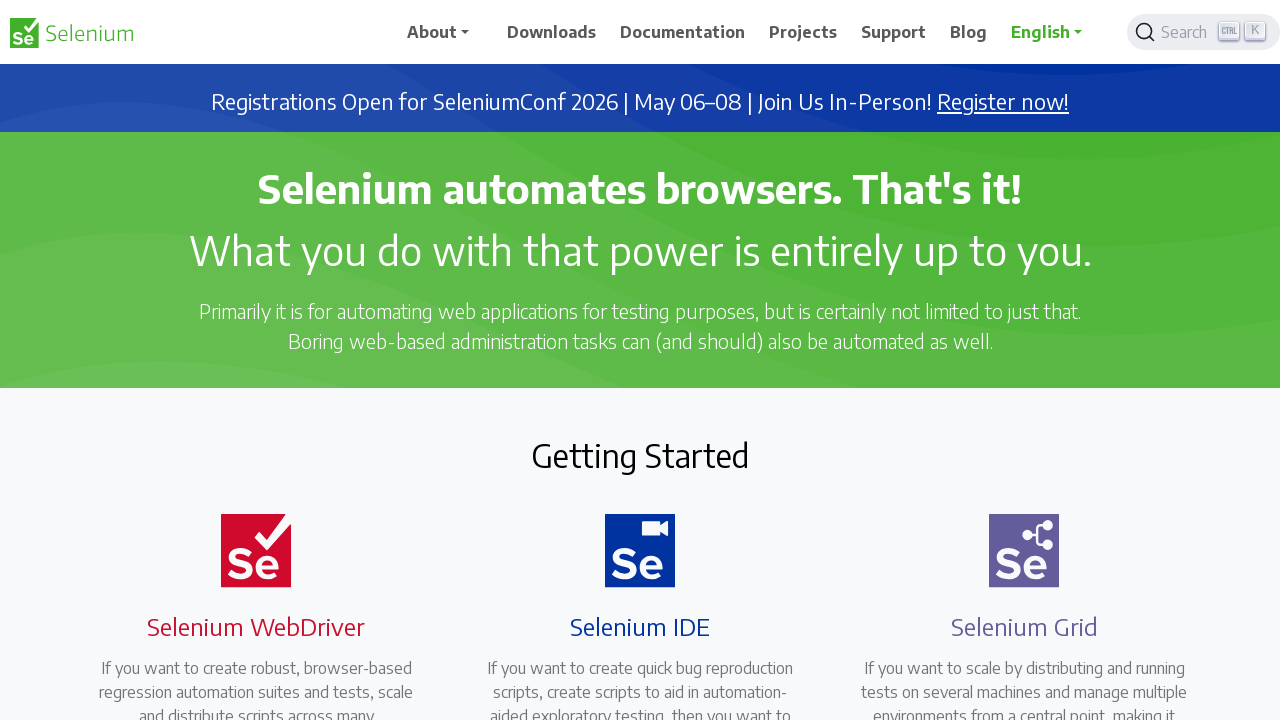

Navigated to https://www.selenium.dev/
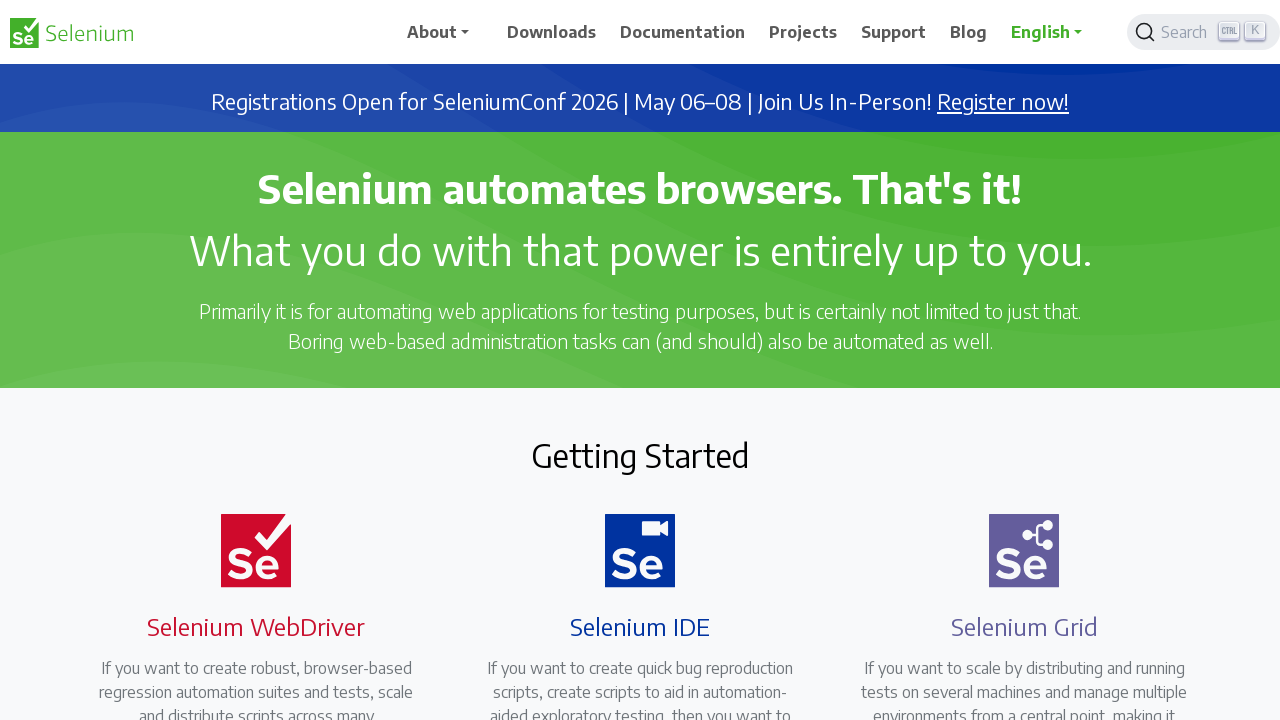

Clicked on Documentation link at (683, 32) on xpath=//span[.='Documentation']
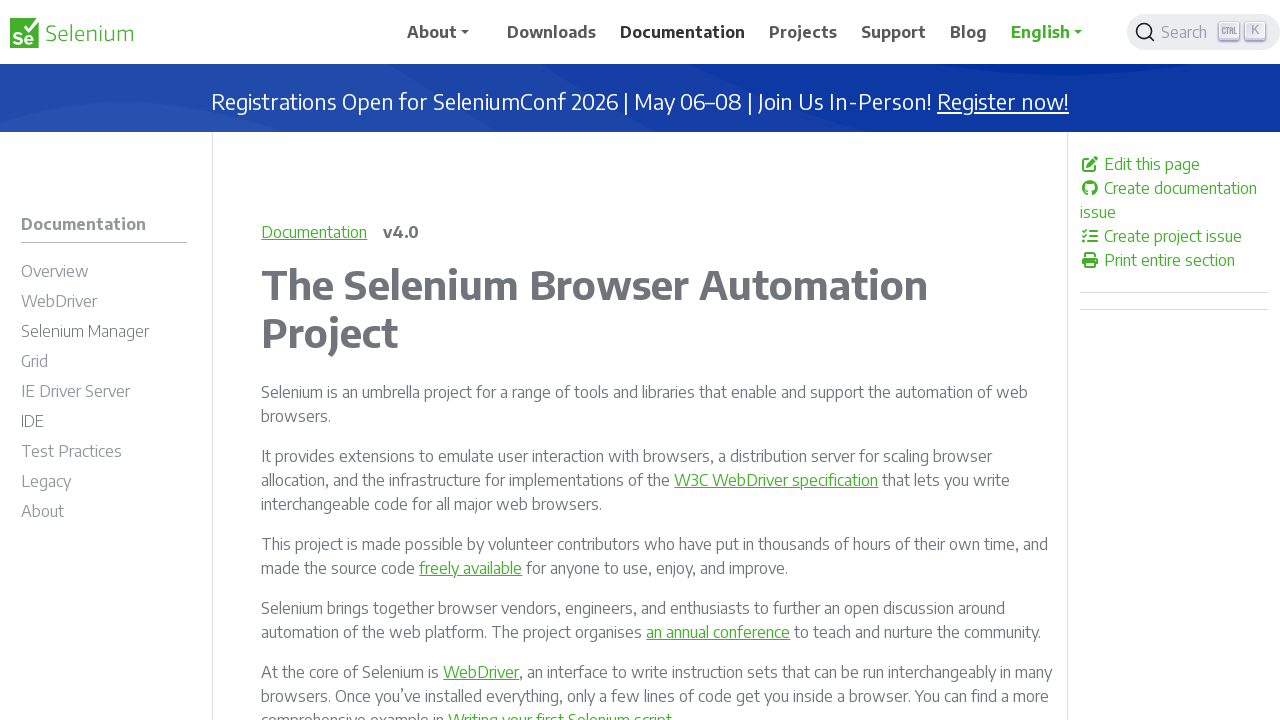

Waited for page to load with domcontentloaded state
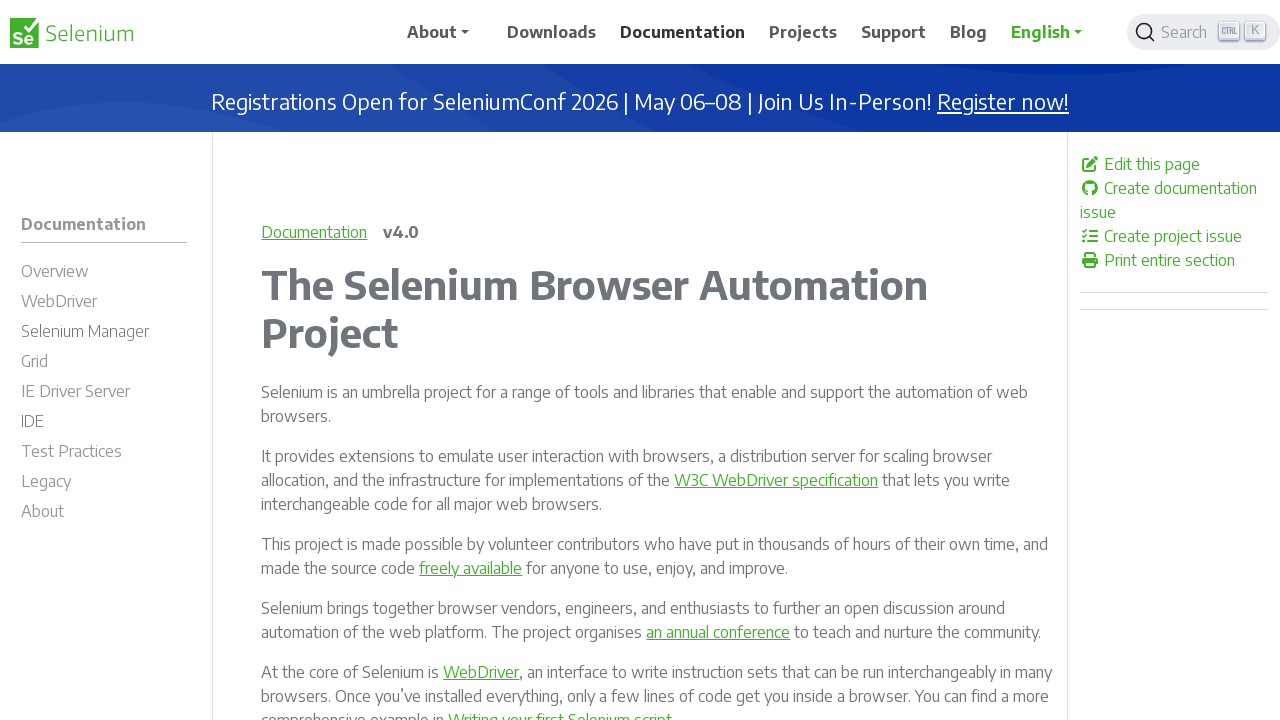

Checked if version number element (v4.0) is visible
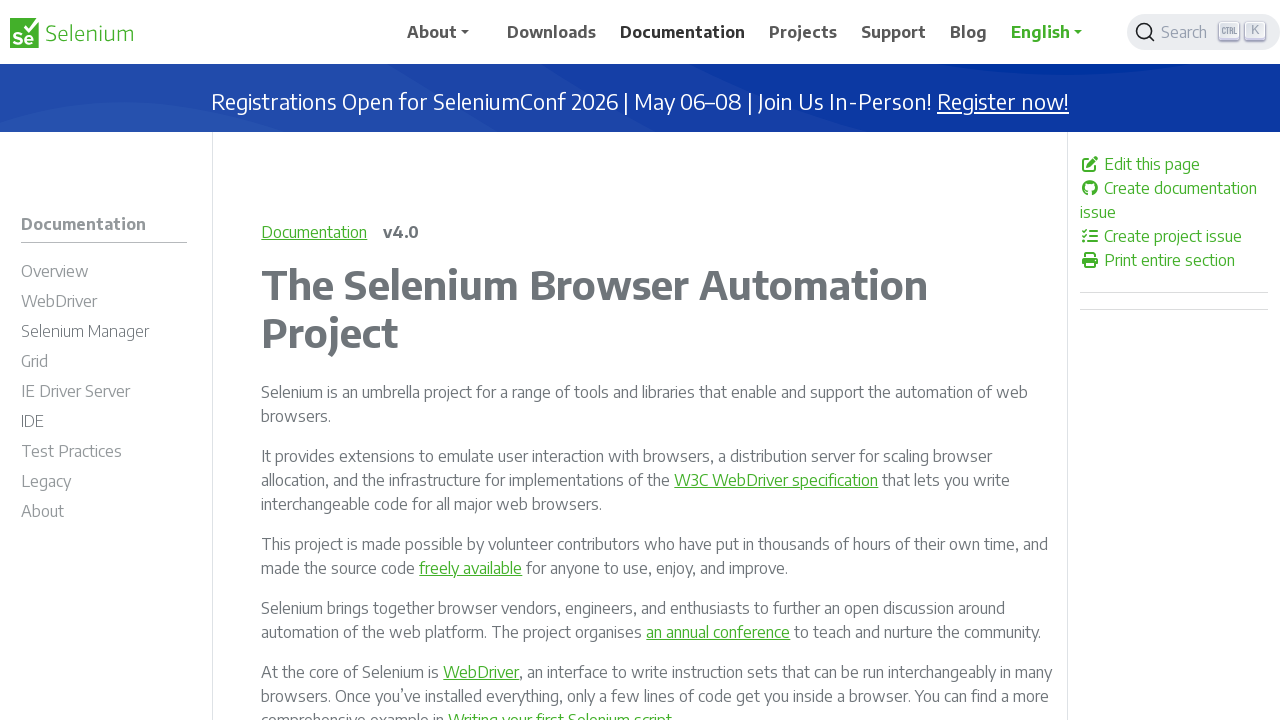

Test Case Pass - version number element (v4.0) is displayed
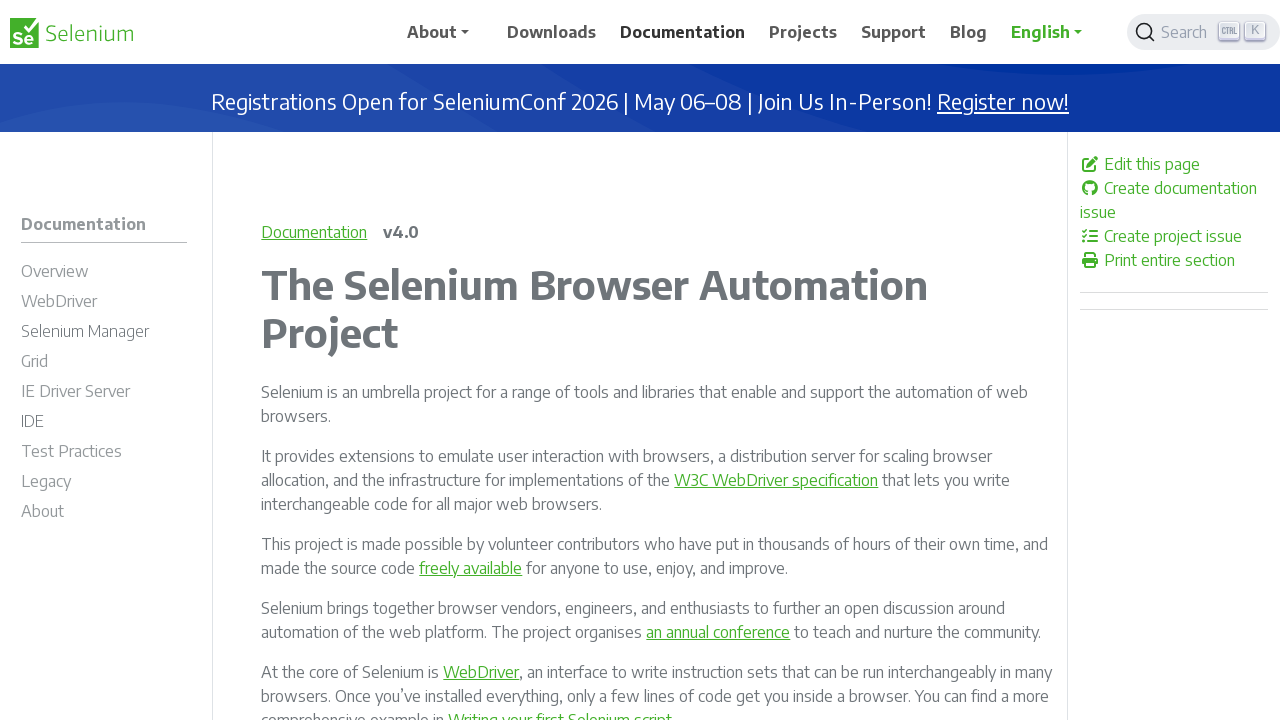

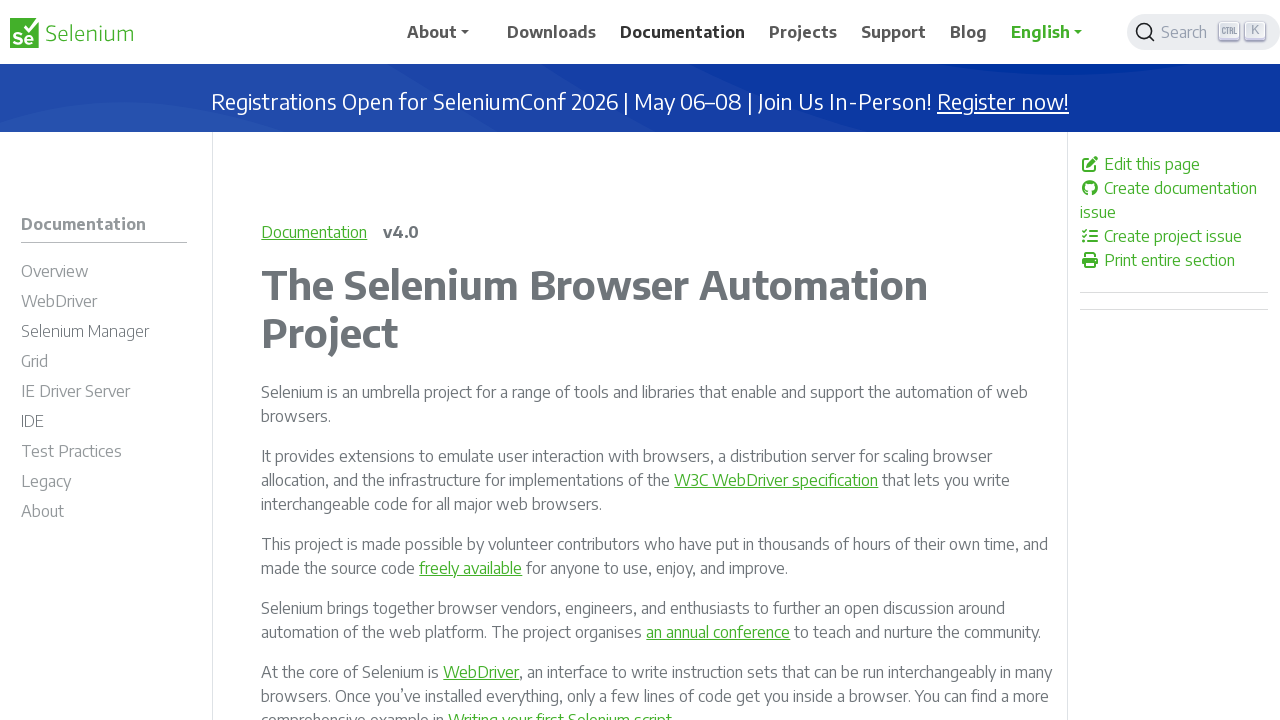